Tests viewport responsiveness by changing viewport sizes to simulate various devices (macbooks, iPads, iPhones) and verifying that the navbar toggles between desktop and mobile views appropriately.

Starting URL: https://example.cypress.io/commands/viewport

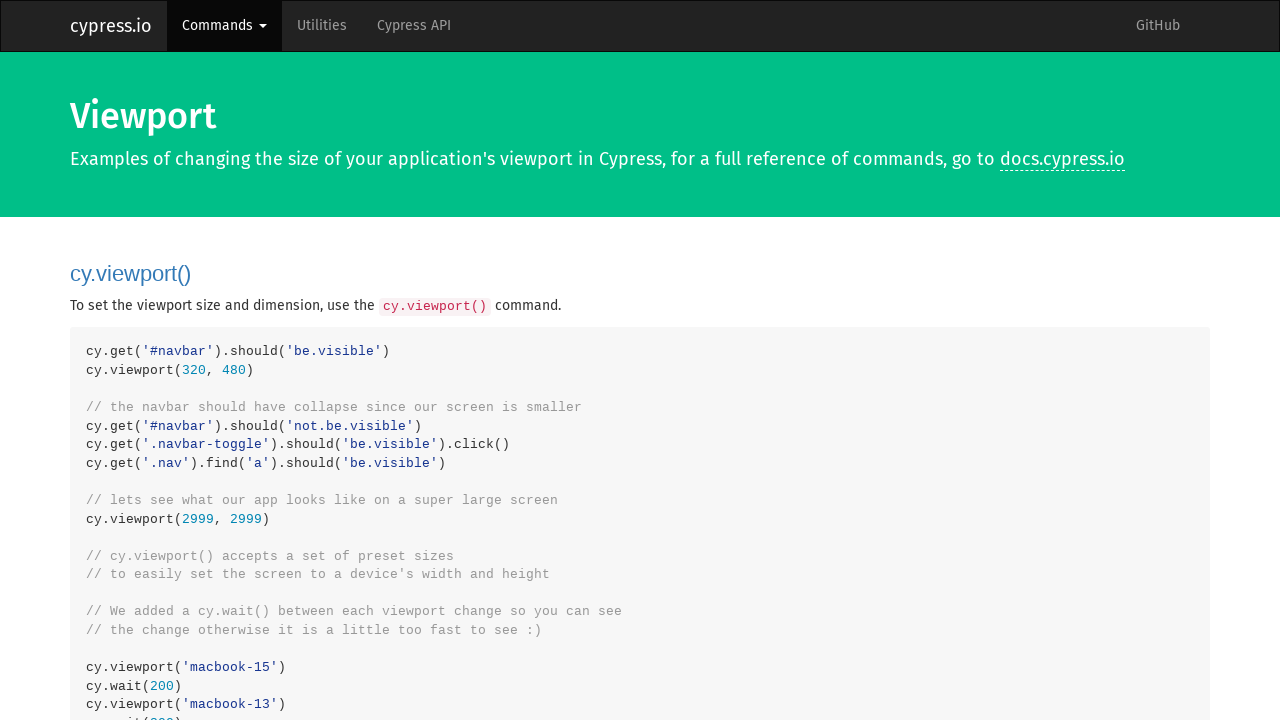

Verified navbar is visible at default viewport
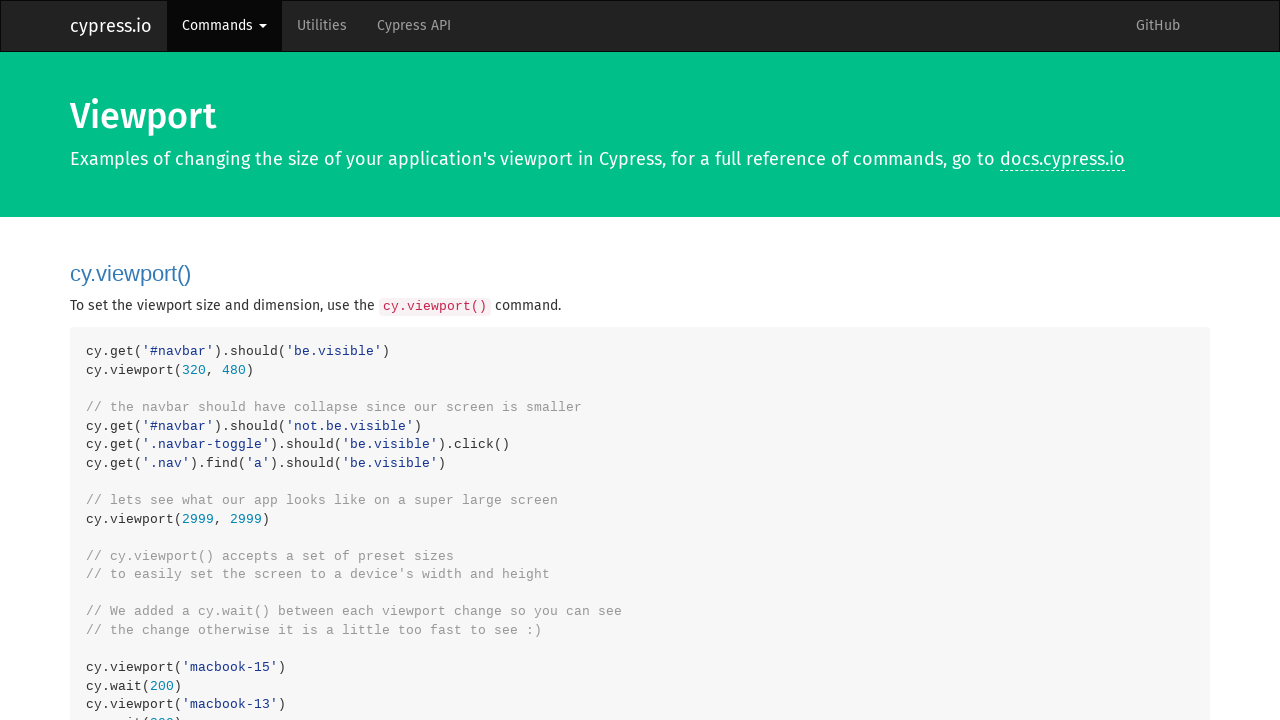

Set viewport to mobile size (320x480)
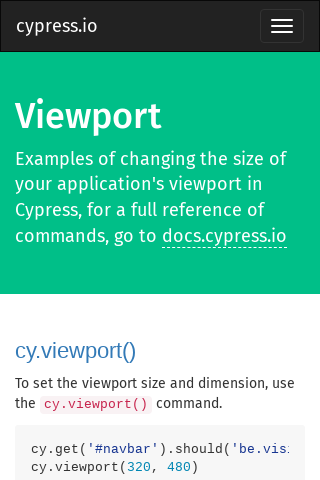

Verified navbar is hidden on mobile viewport
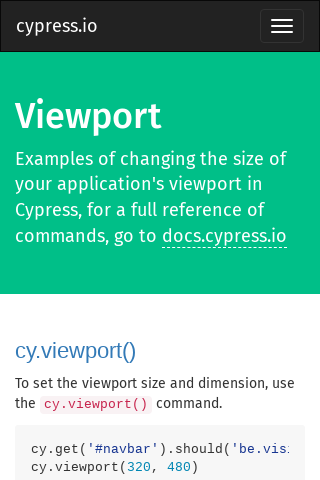

Verified navbar toggle is visible on mobile viewport
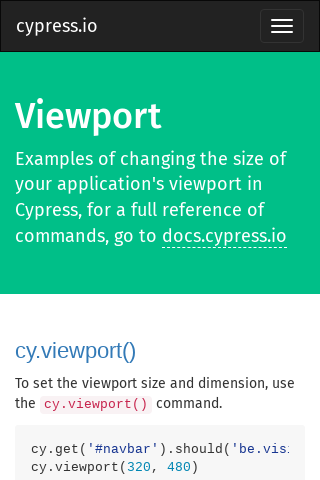

Clicked mobile navbar toggle at (282, 26) on .navbar-toggle
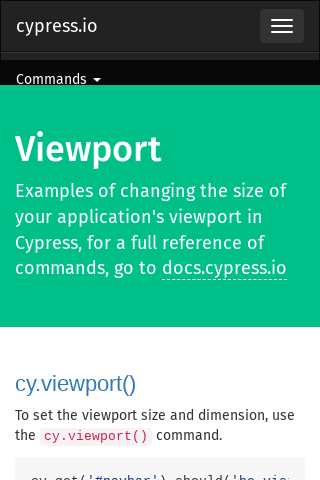

Set viewport to large screen size (2999x2999)
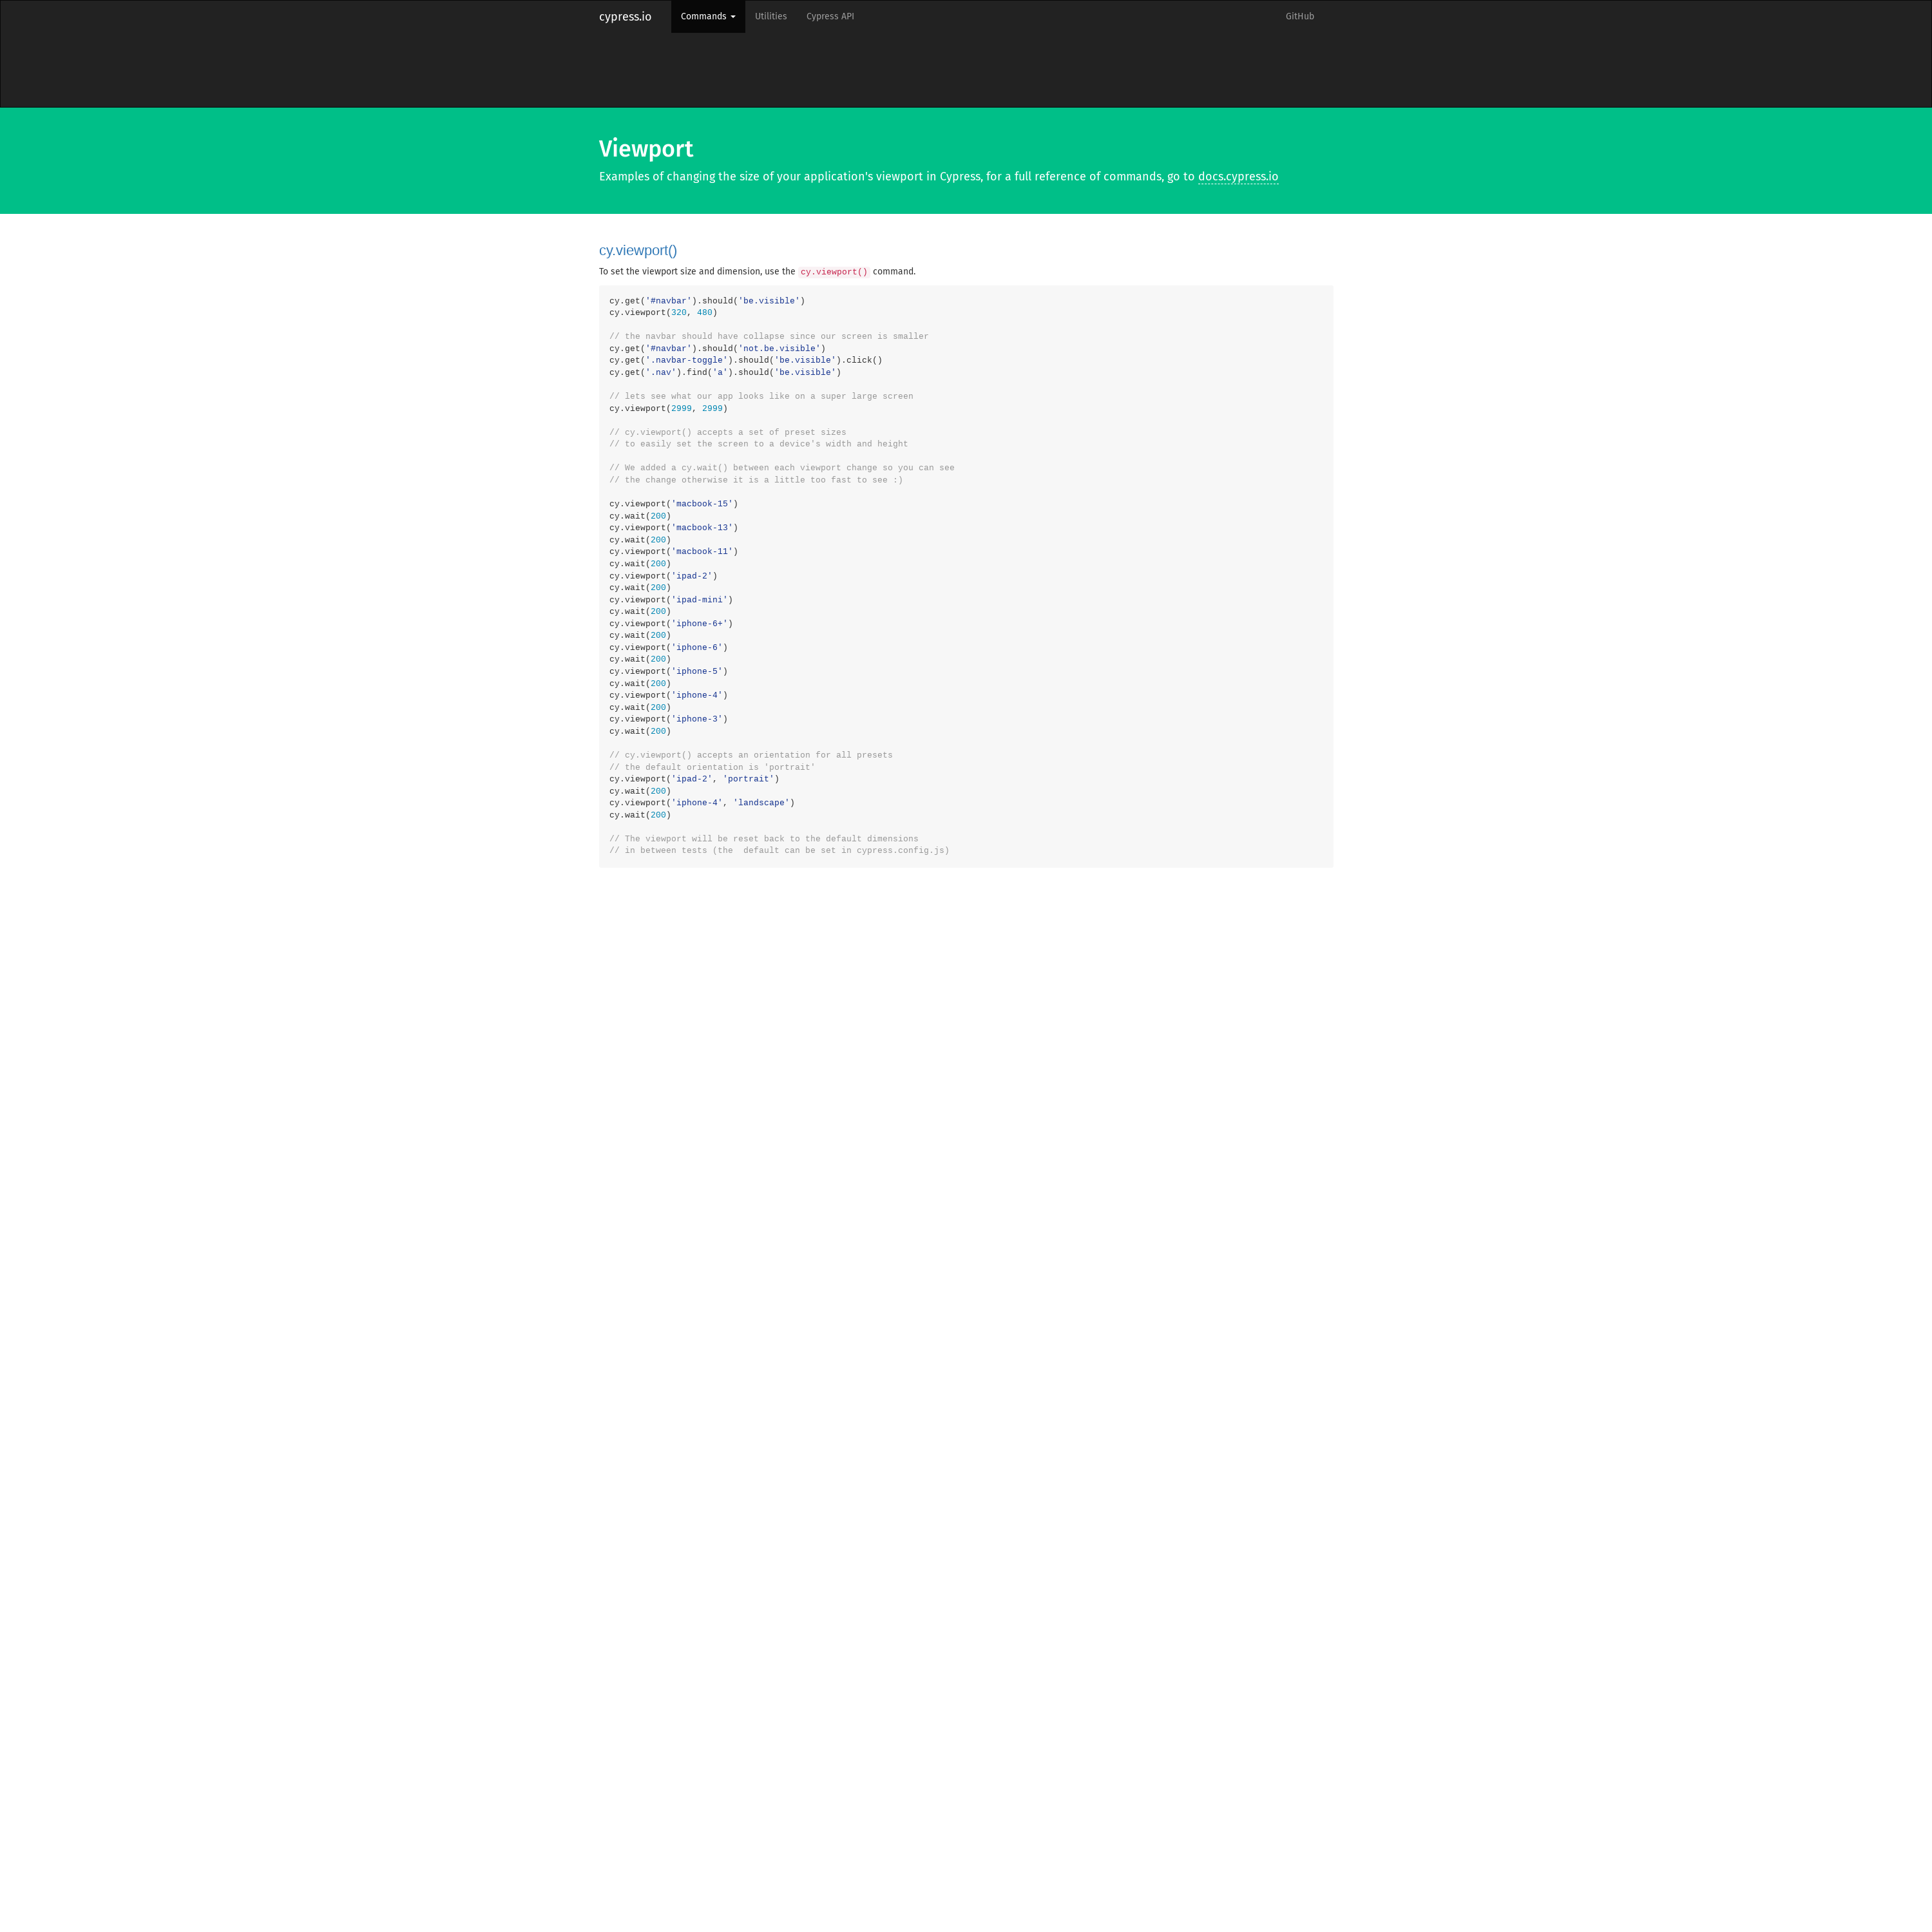

Set viewport to MacBook 15 size (1440x900)
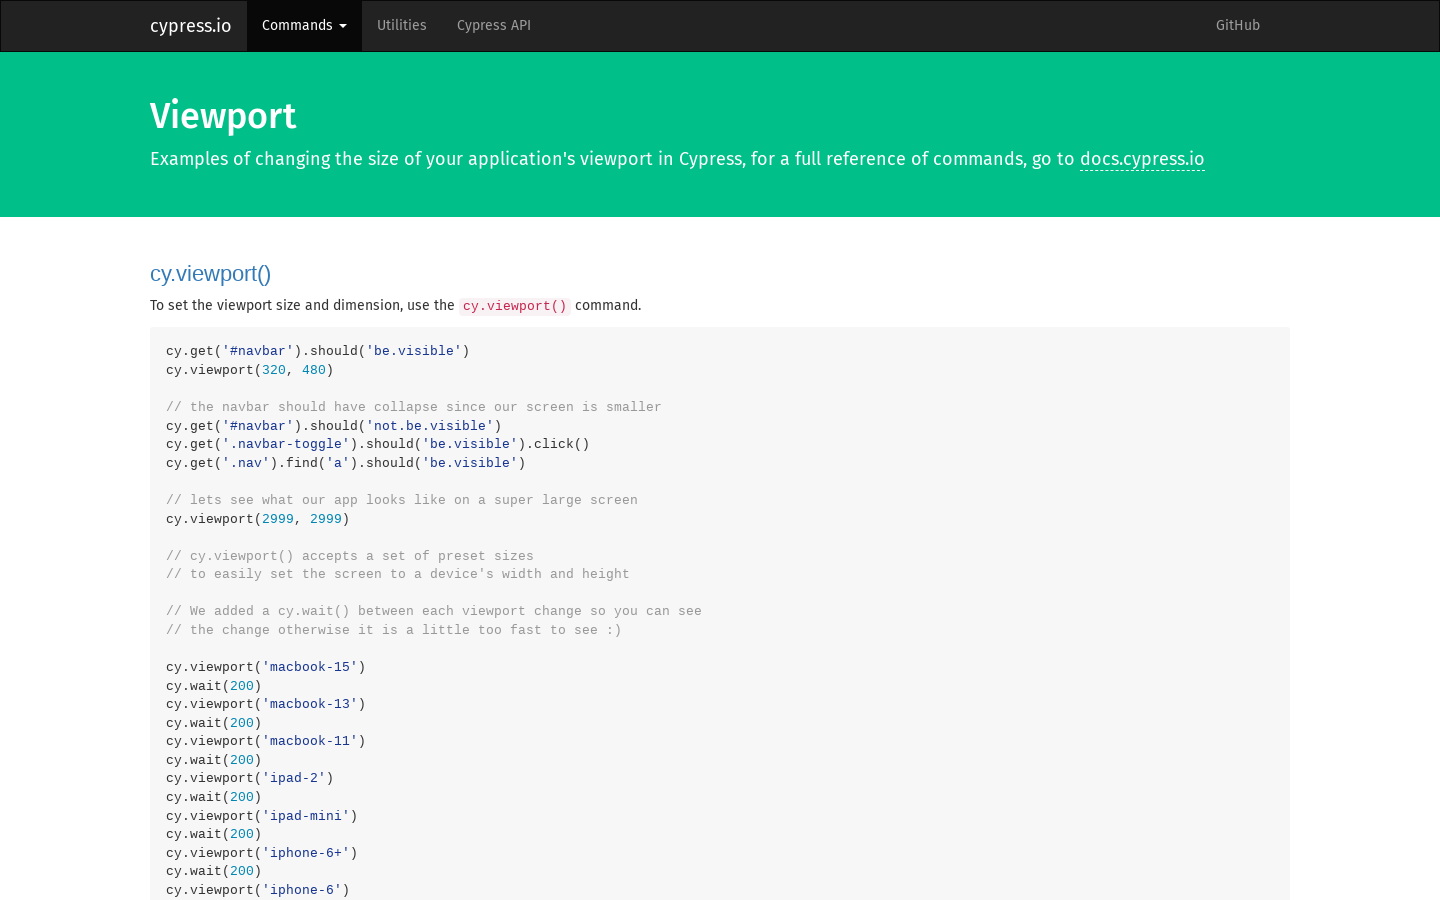

Set viewport to MacBook 13 size (1280x800)
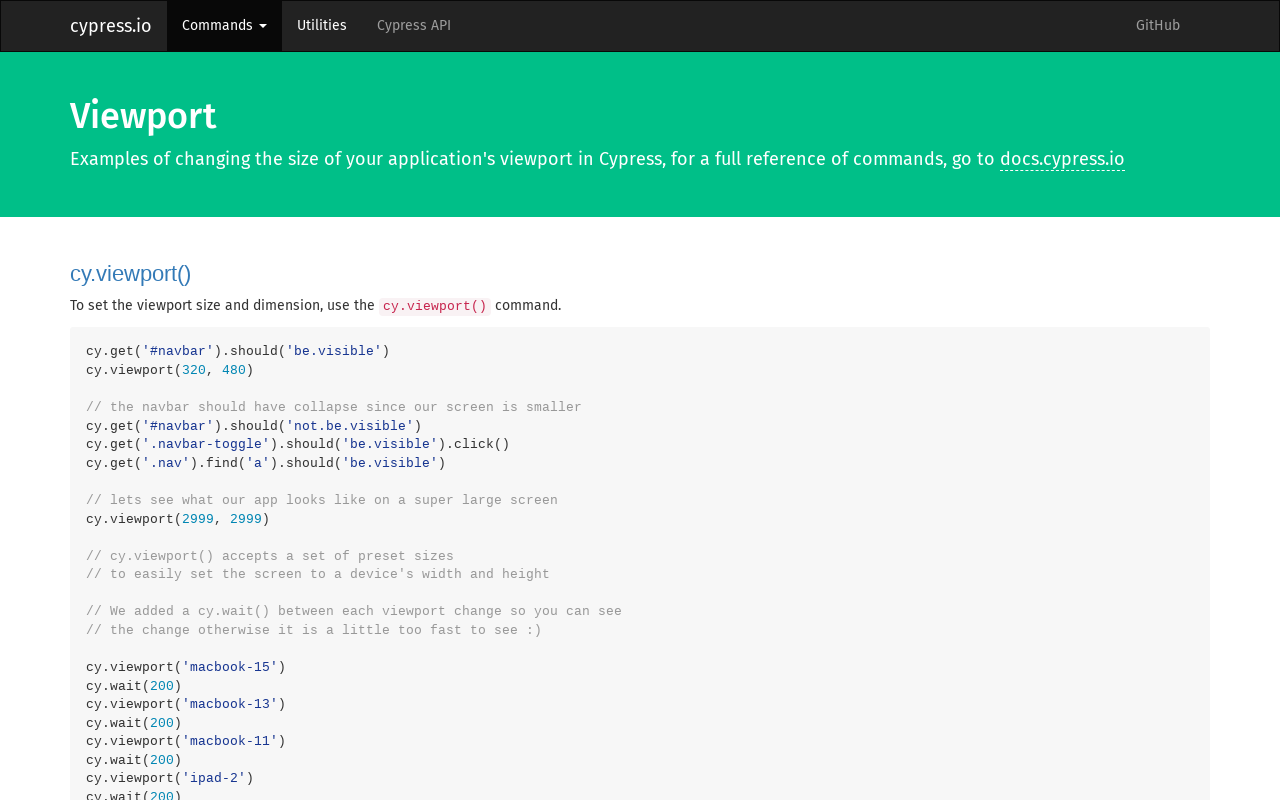

Set viewport to MacBook 11 size (1366x768)
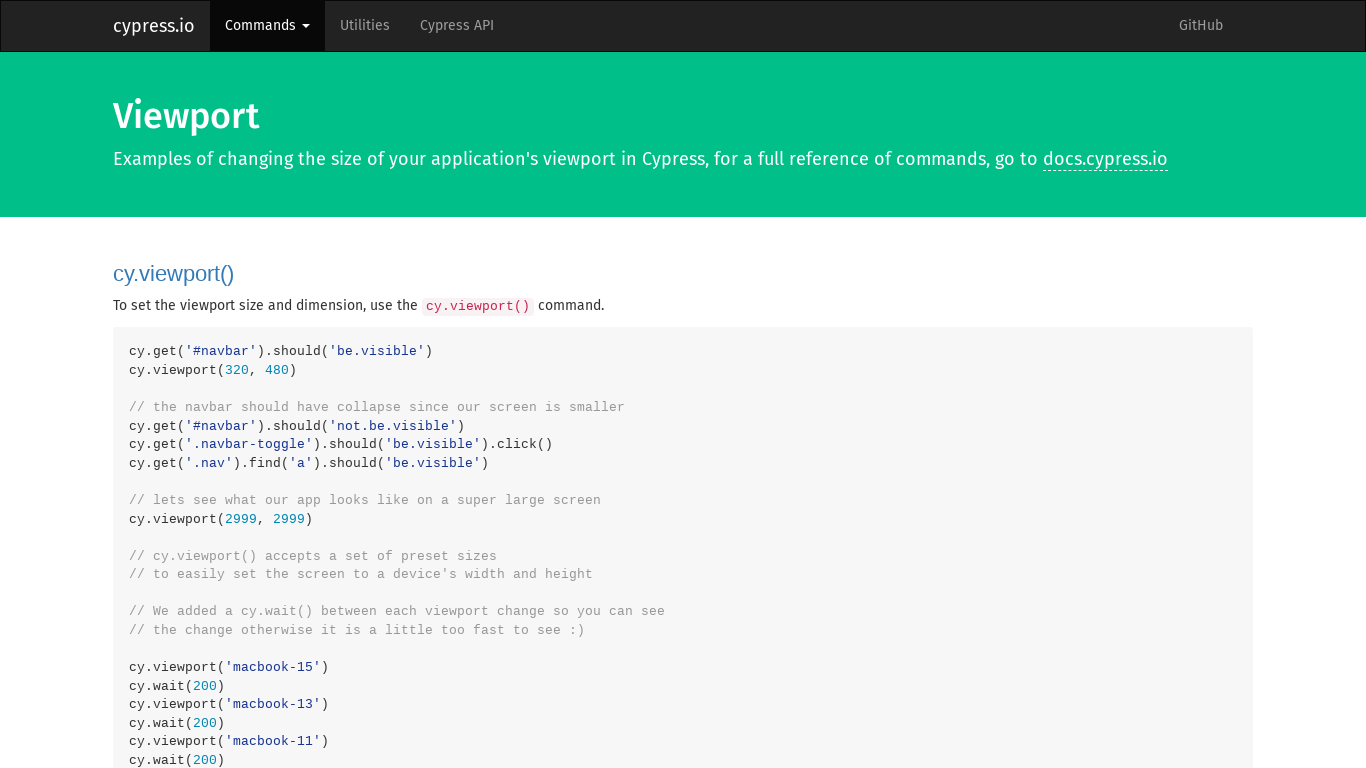

Set viewport to iPad 2 size (768x1024)
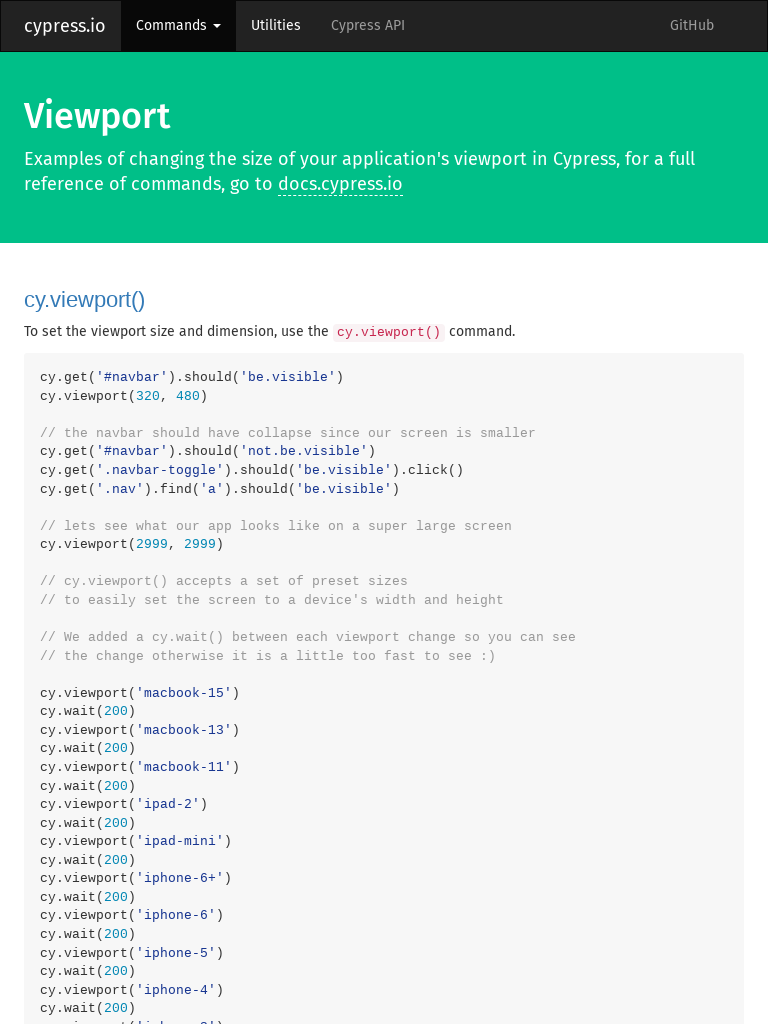

Set viewport to iPad mini size (768x1024)
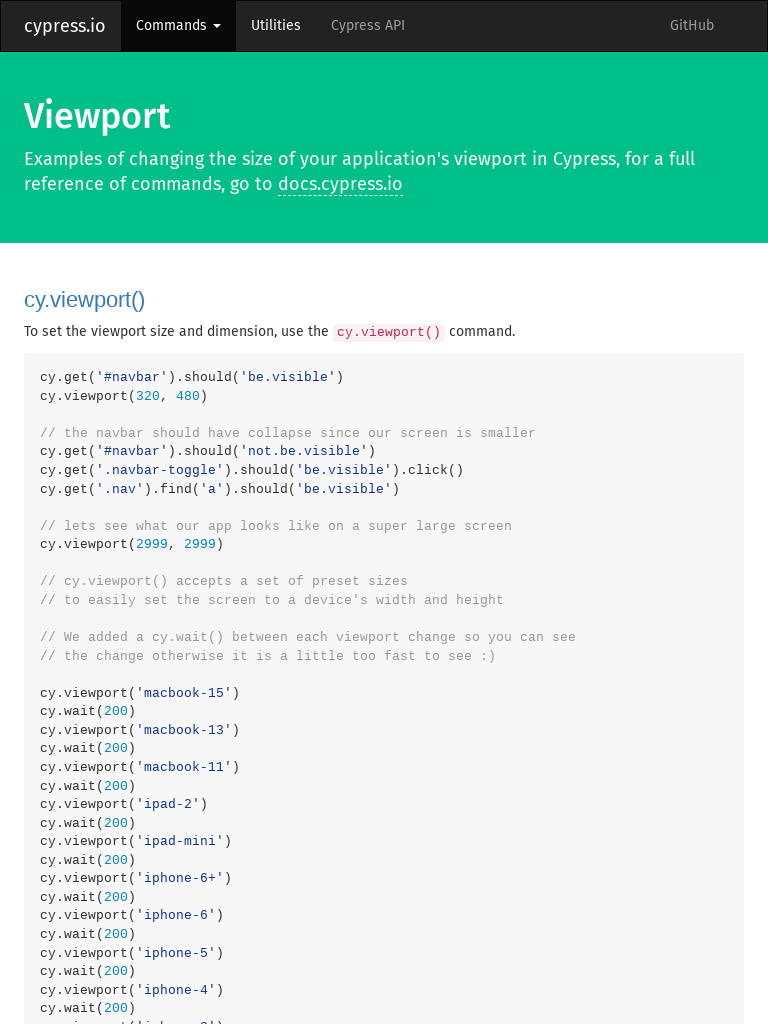

Set viewport to iPhone 6+ size (414x736)
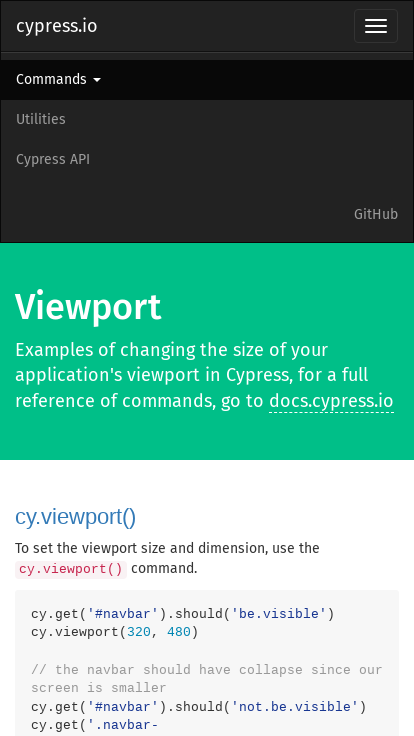

Set viewport to iPhone 6 size (375x667)
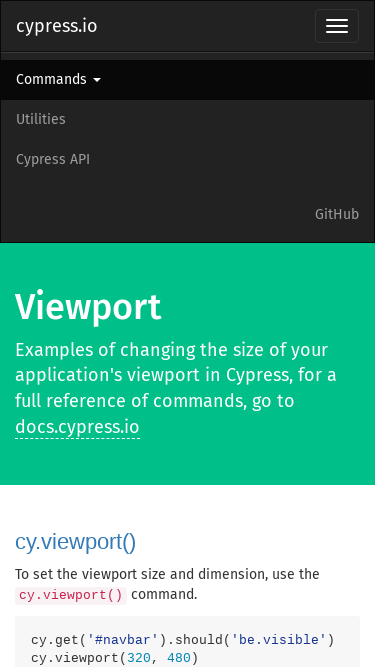

Set viewport to iPhone 5 size (320x568)
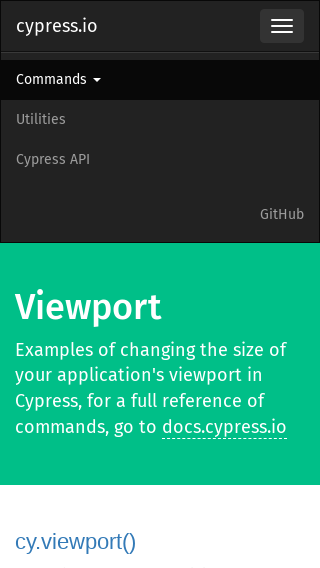

Set viewport to iPhone 4 size (320x480)
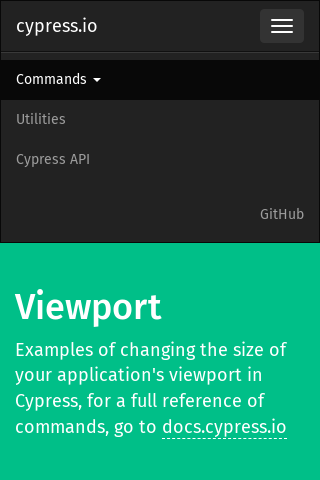

Set viewport to iPhone 3 size (320x480)
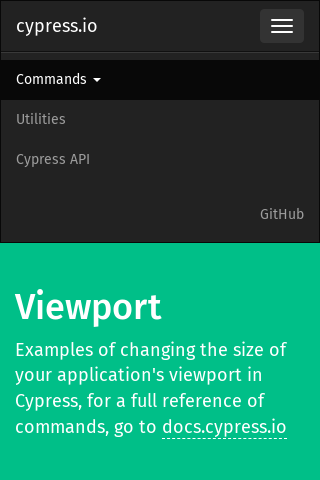

Emulated light color scheme
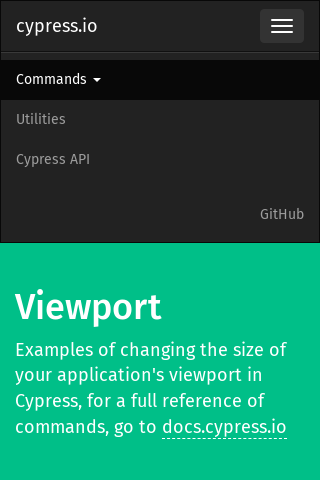

Emulated dark color scheme
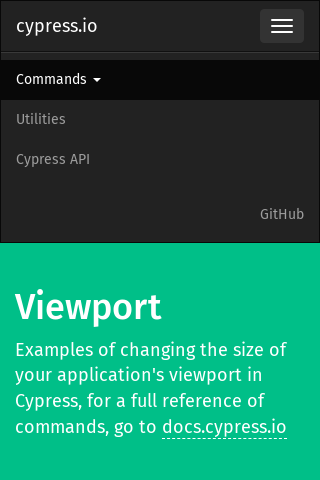

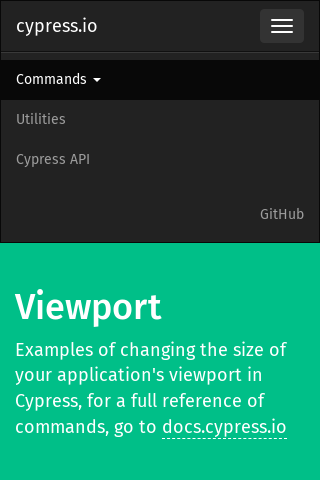